Tests a simple form by filling in first name, last name, city, and country fields, then submitting the form

Starting URL: http://suninjuly.github.io/simple_form_find_task.html

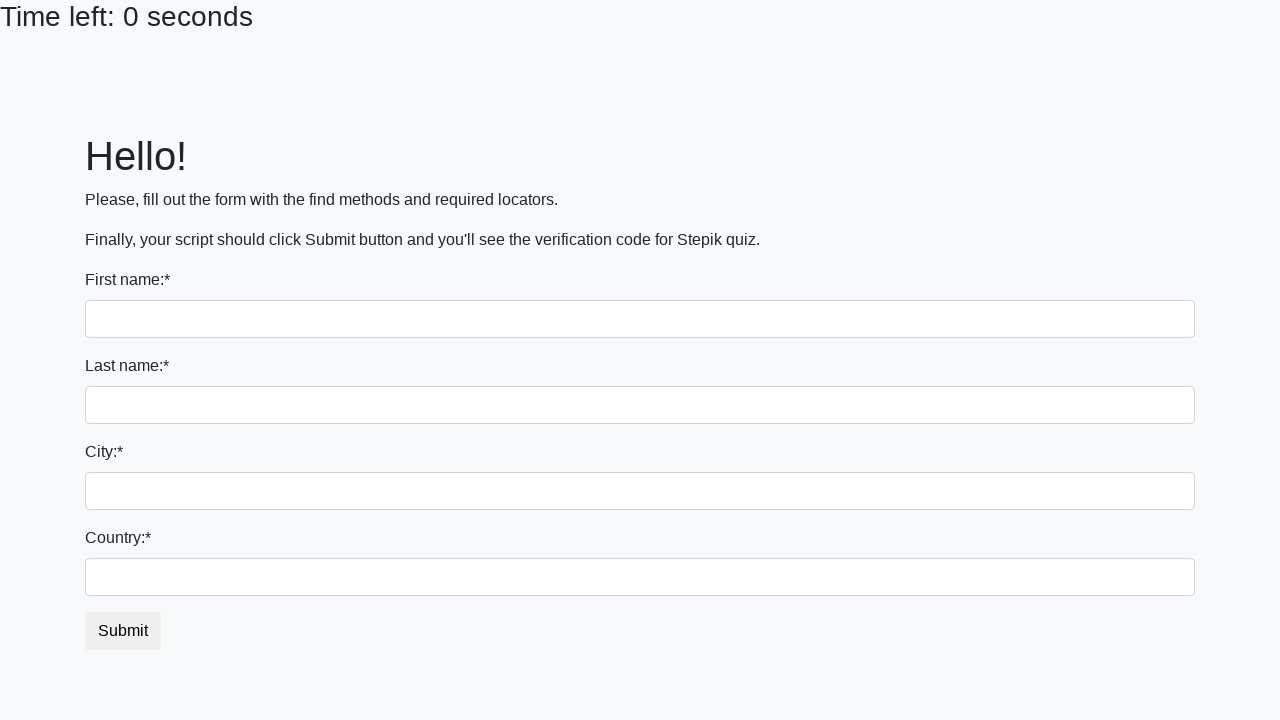

Filled first name field with 'Ivan' on body > div > form > div > input
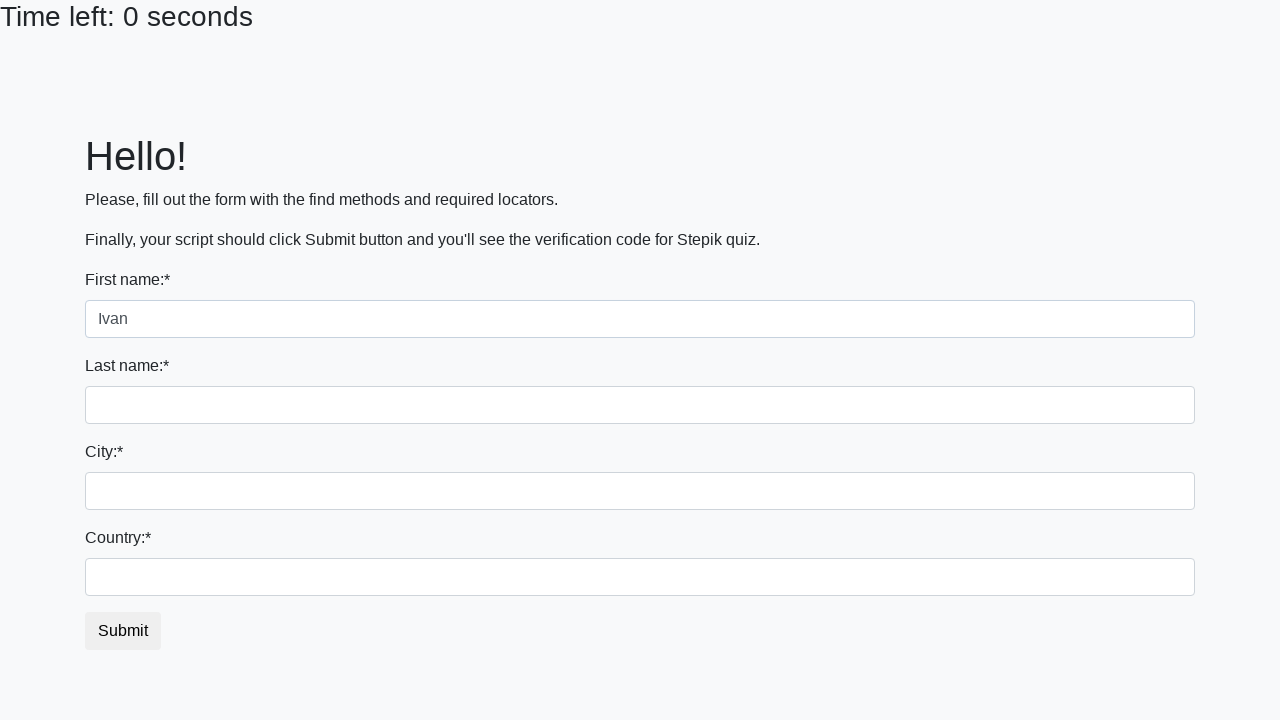

Filled last name field with 'Petrov' on input[name='last_name']
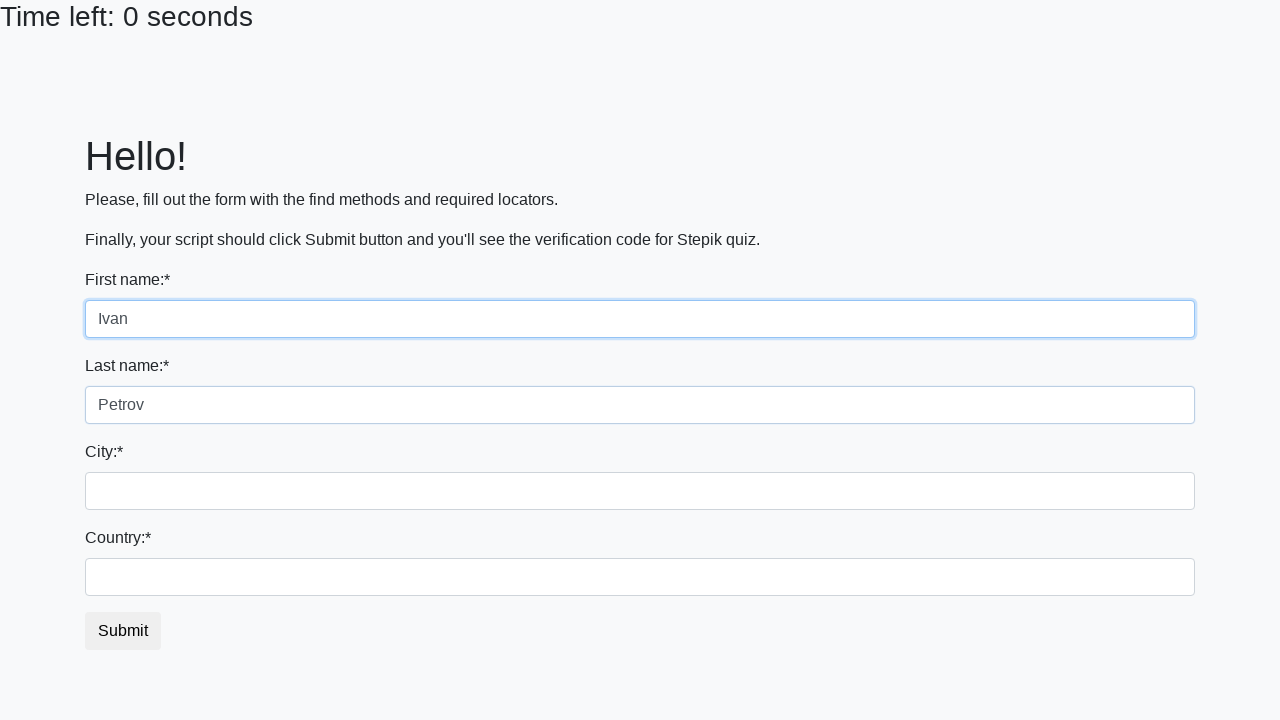

Filled city field with 'Smolensk' on .form-control.city
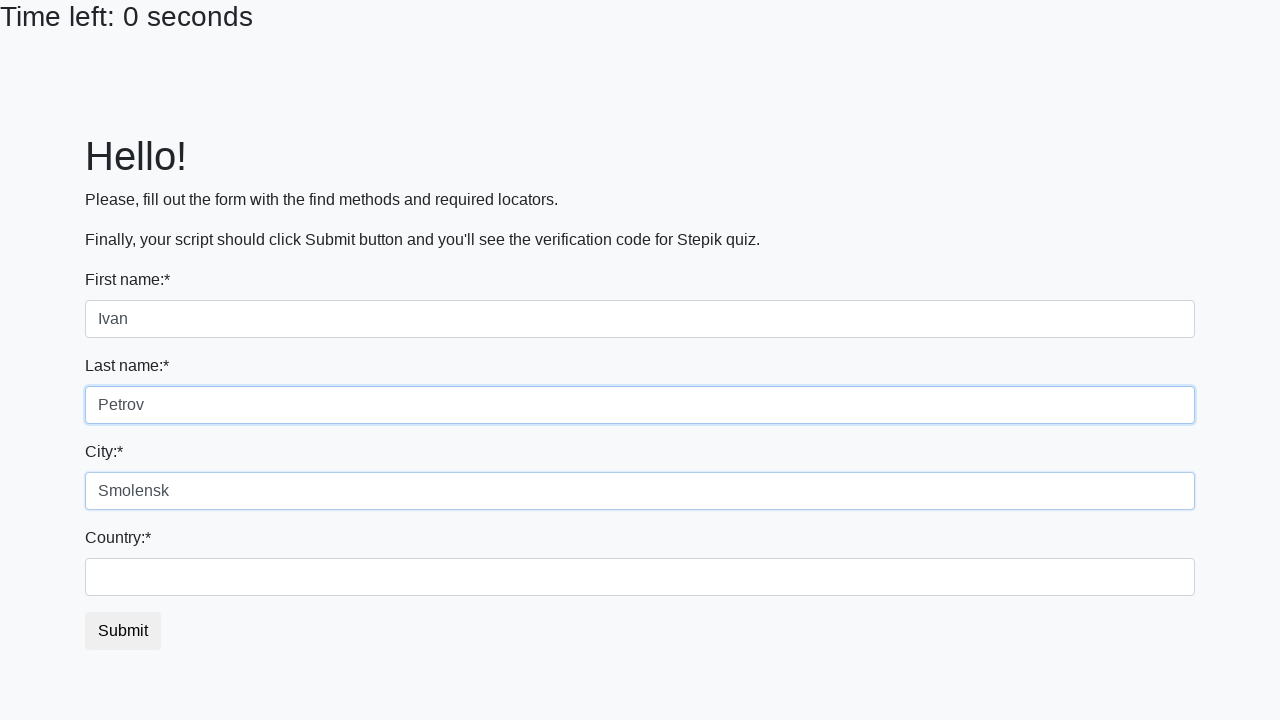

Filled country field with 'Russia' on #country
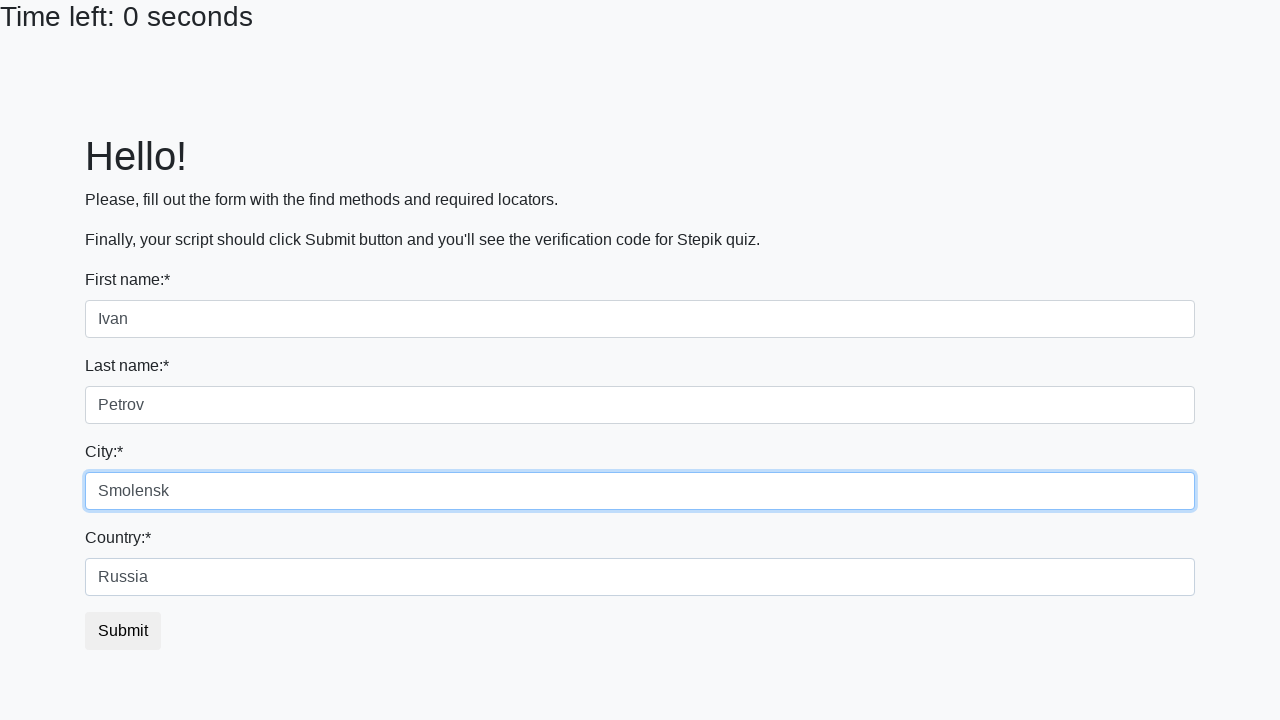

Clicked submit button to submit the form at (123, 631) on button.btn
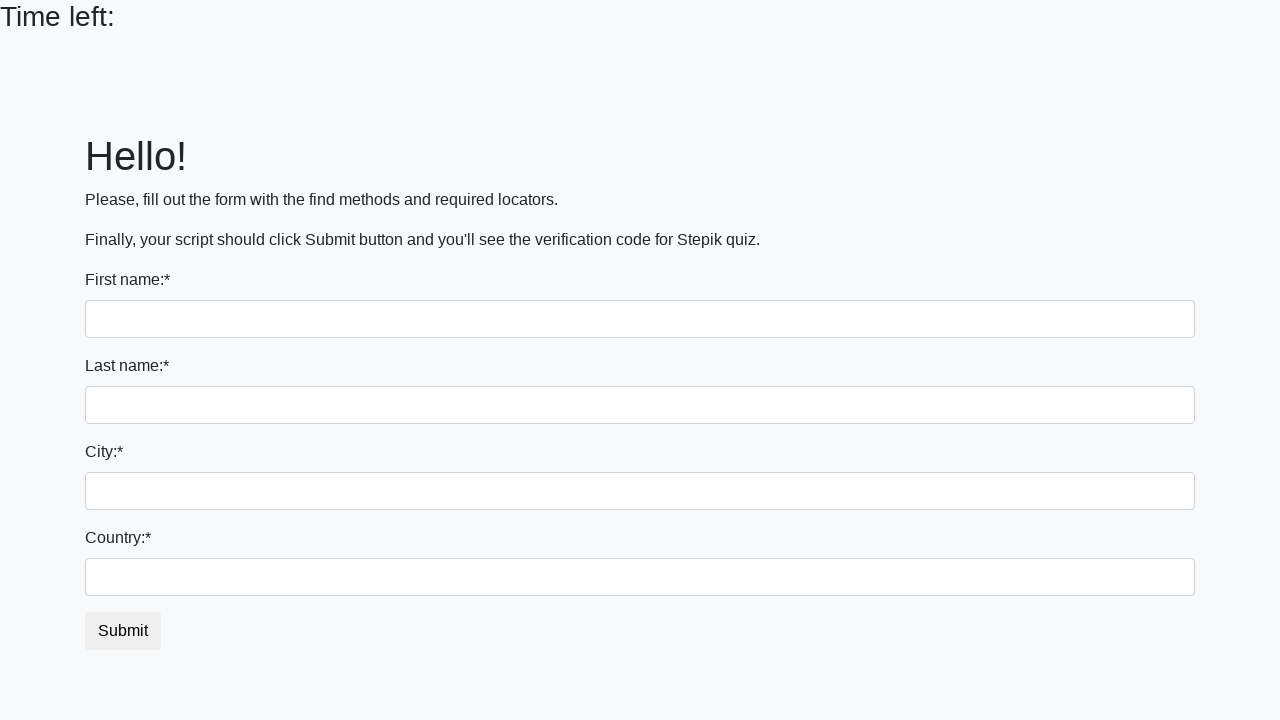

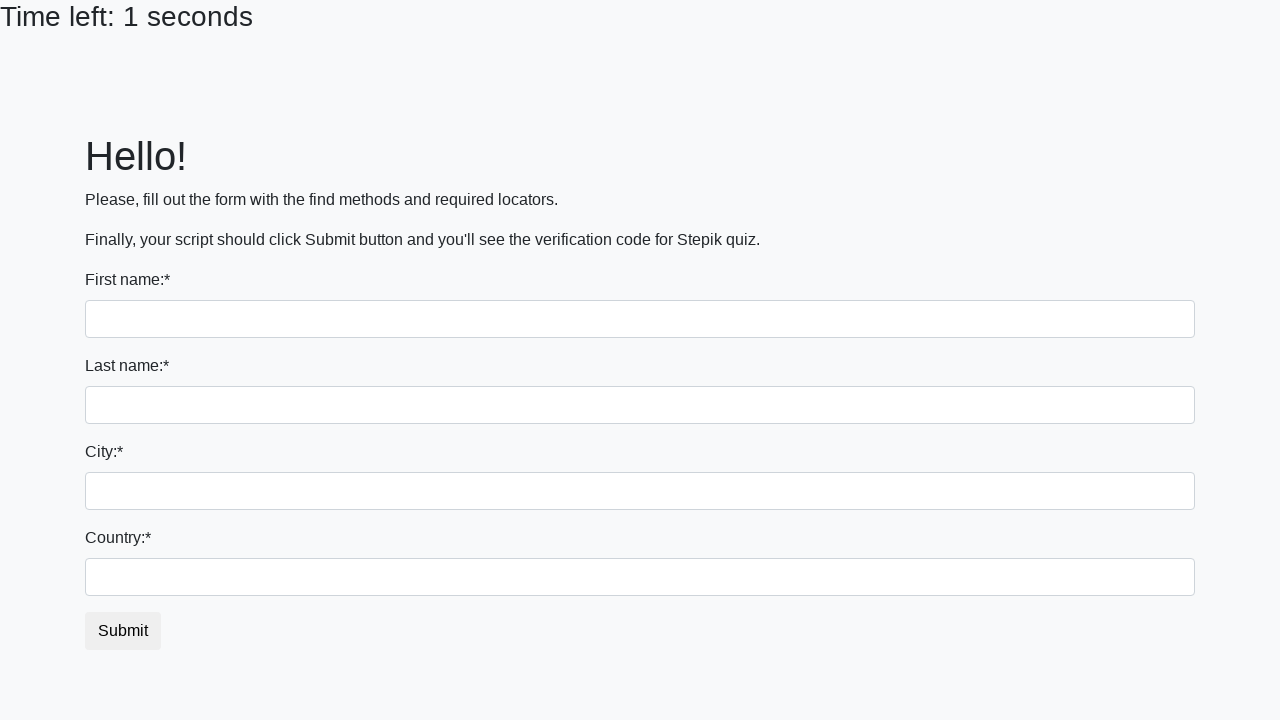